Tests the contact form on the Blonde Site by filling in name, email, subject, and message fields, then submitting the form

Starting URL: https://lennertamas.github.io/blondesite/contact/

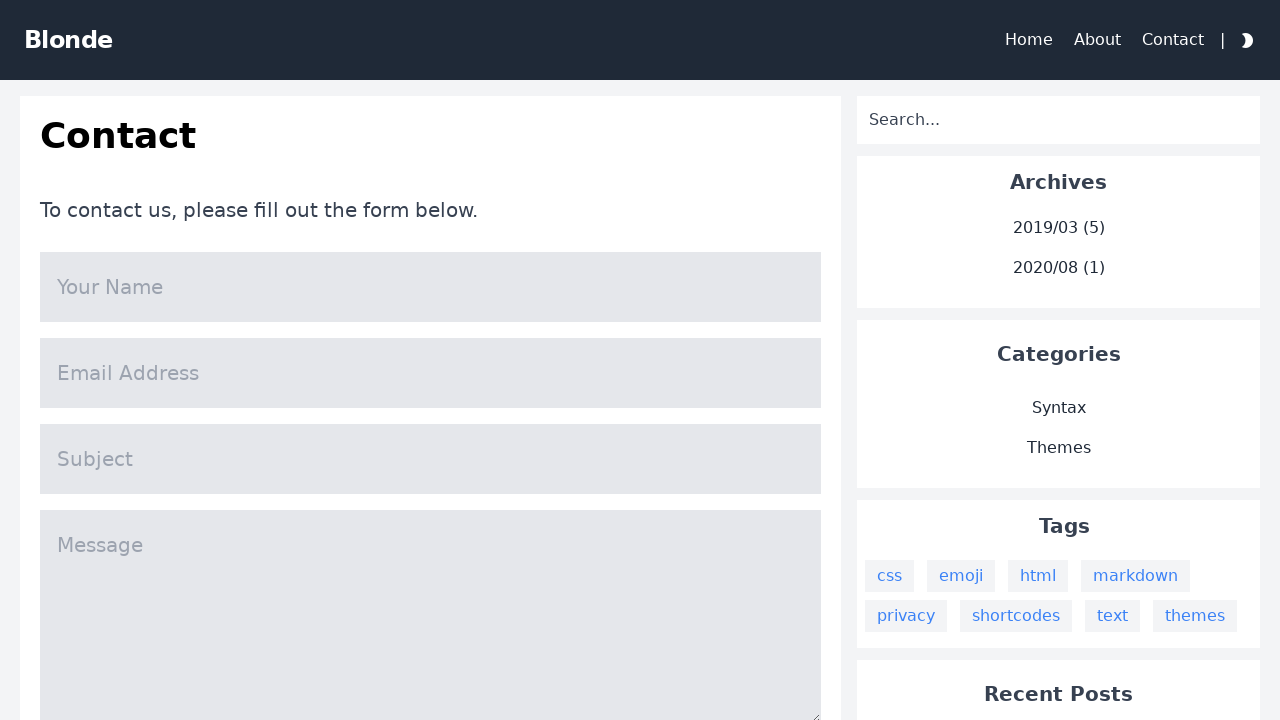

Page loaded and network idle state reached
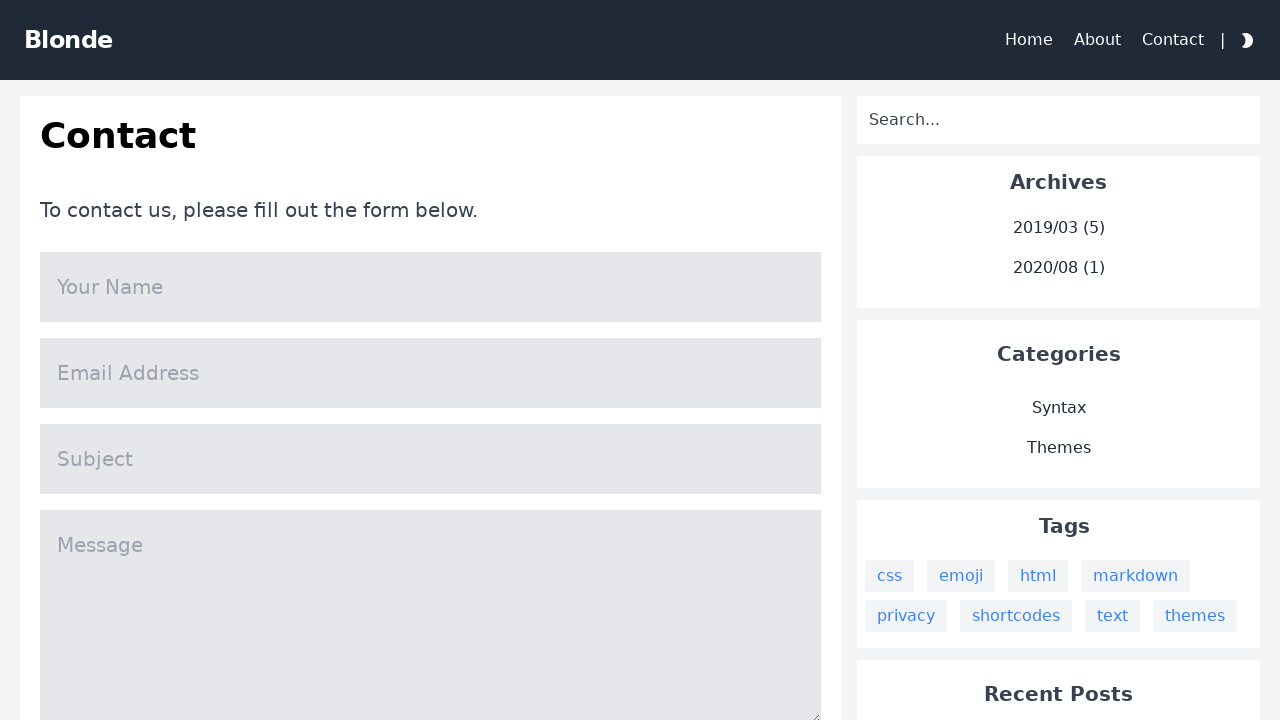

Filled in name field with 'Neville Longbottom' on input[name='name']
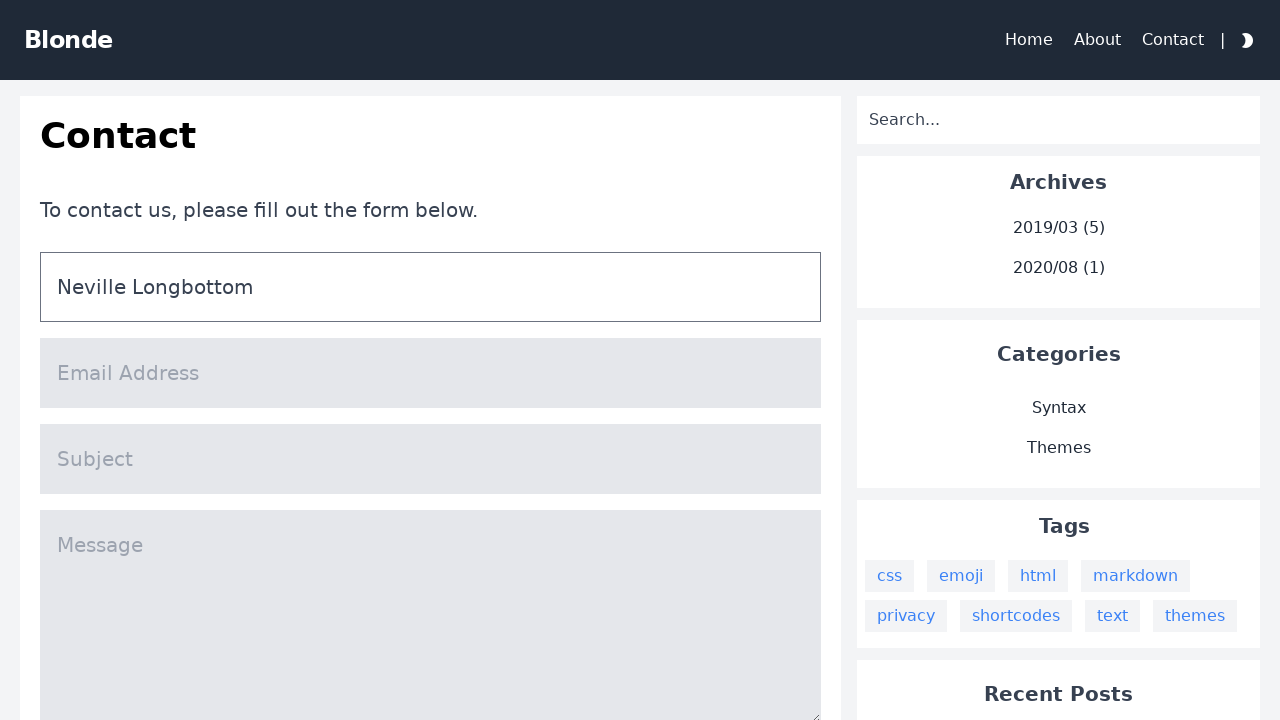

Filled in email field with 'nevillelongbottom@roxfort.com' on input[name='mail']
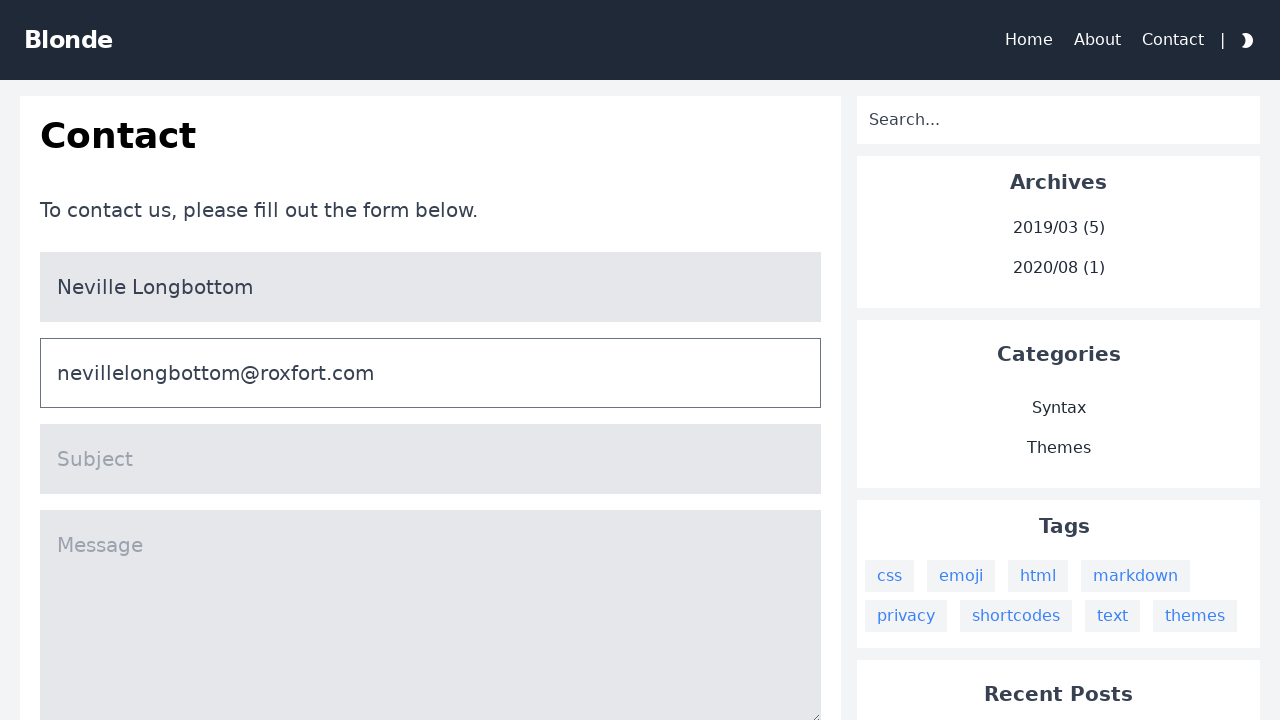

Filled in subject field with 'I forgot when I take the exam' on input[name='title']
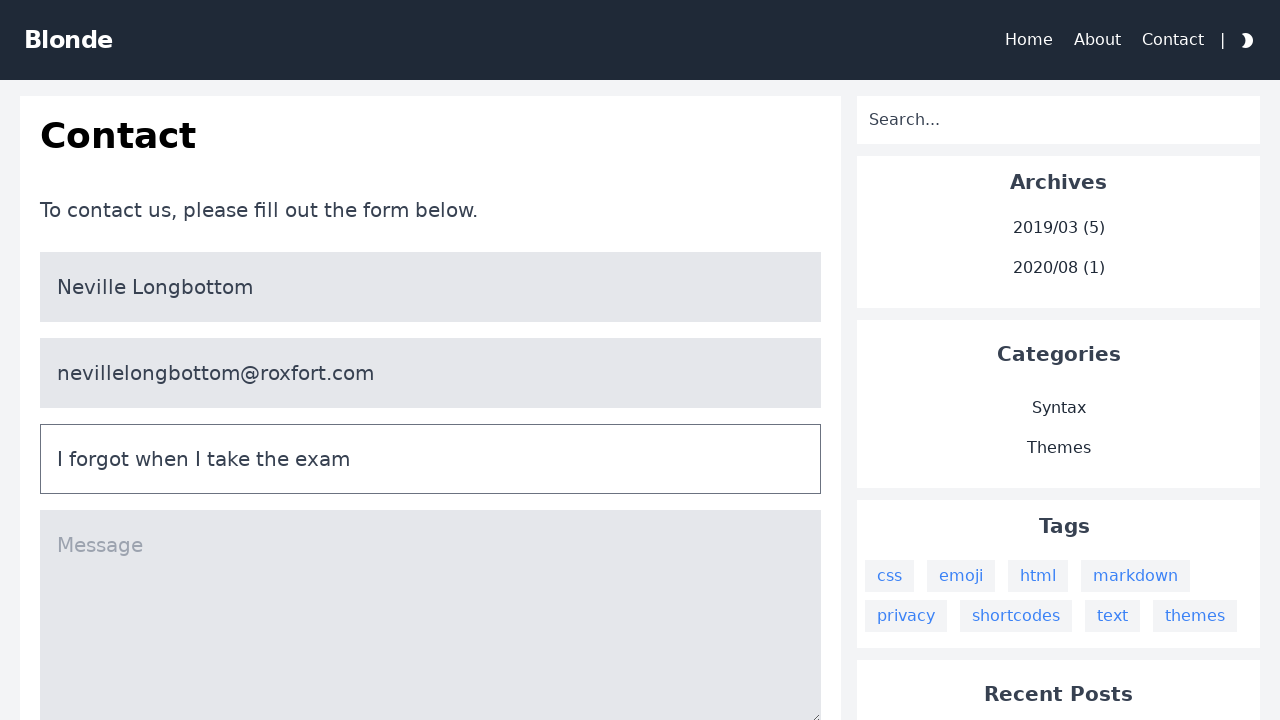

Filled in message field with herbology exam inquiry on textarea[name='message']
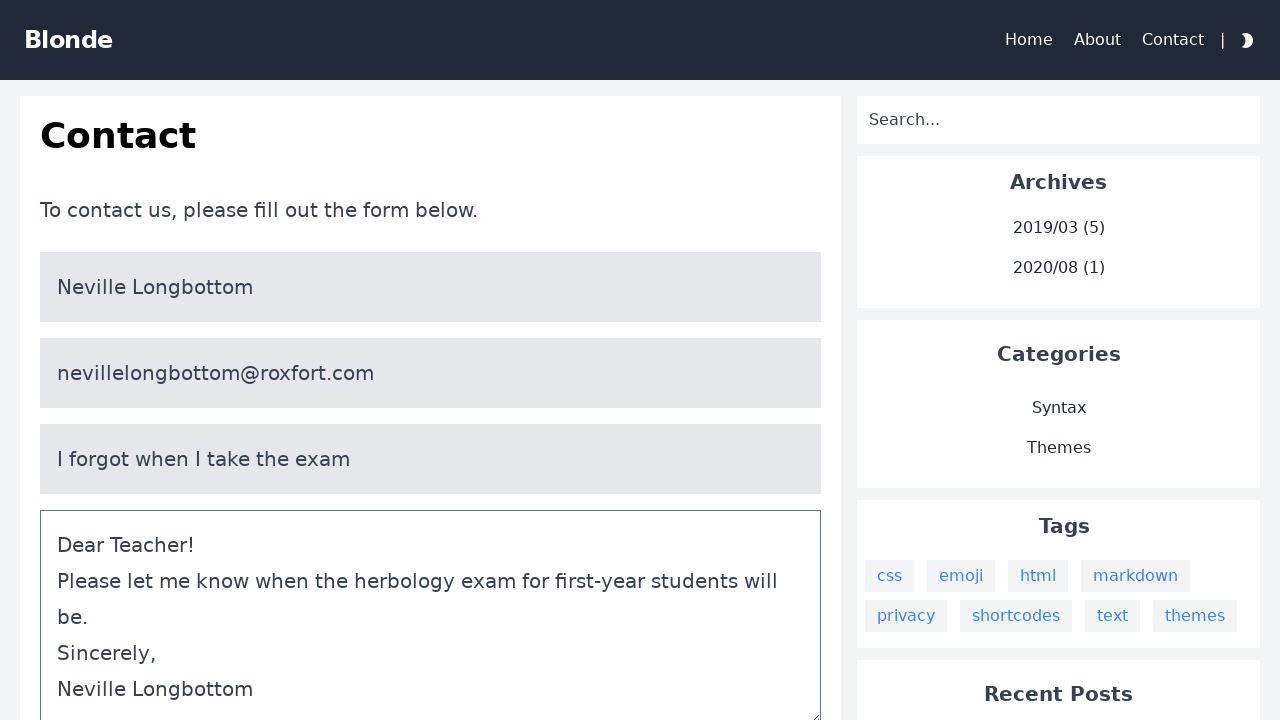

Clicked submit button to send contact form at (431, 360) on #content > div > div > div.bg-white.col-span-3.lg\:col-span-2.p-5.dark\:bg-warmg
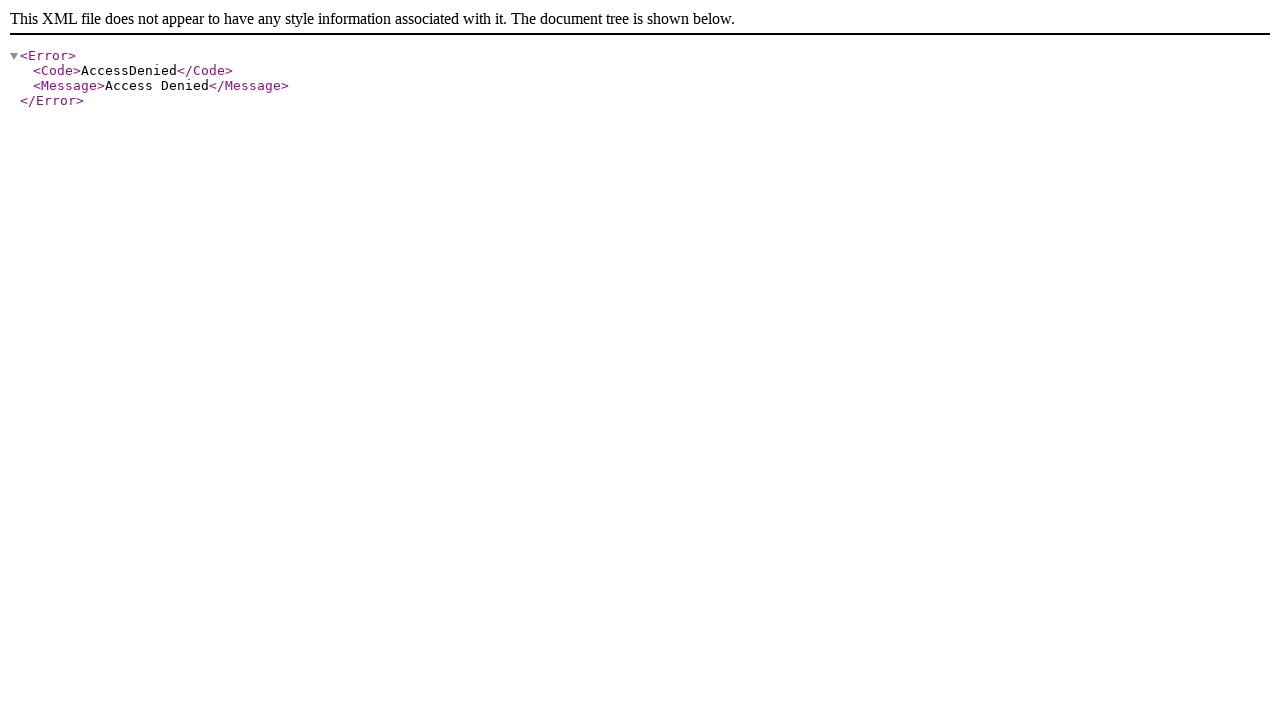

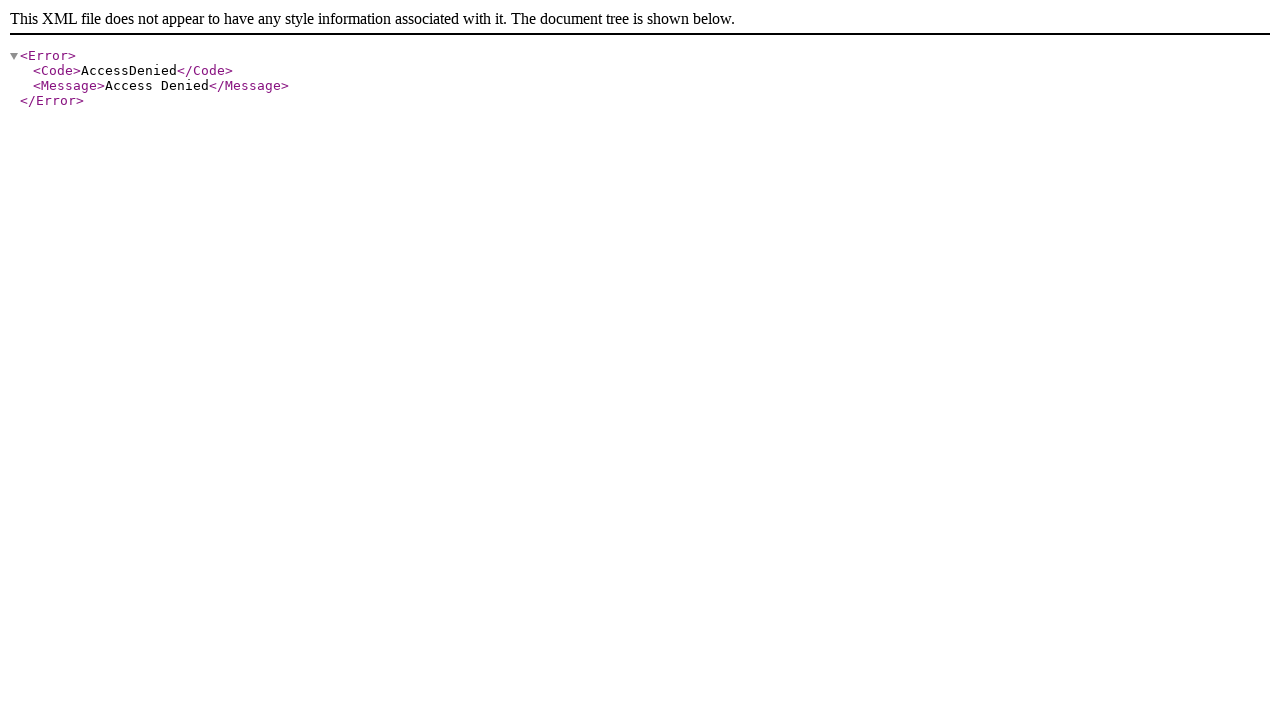